Tests adding todo items by filling the input field and pressing Enter, verifying items appear in the list

Starting URL: https://demo.playwright.dev/todomvc

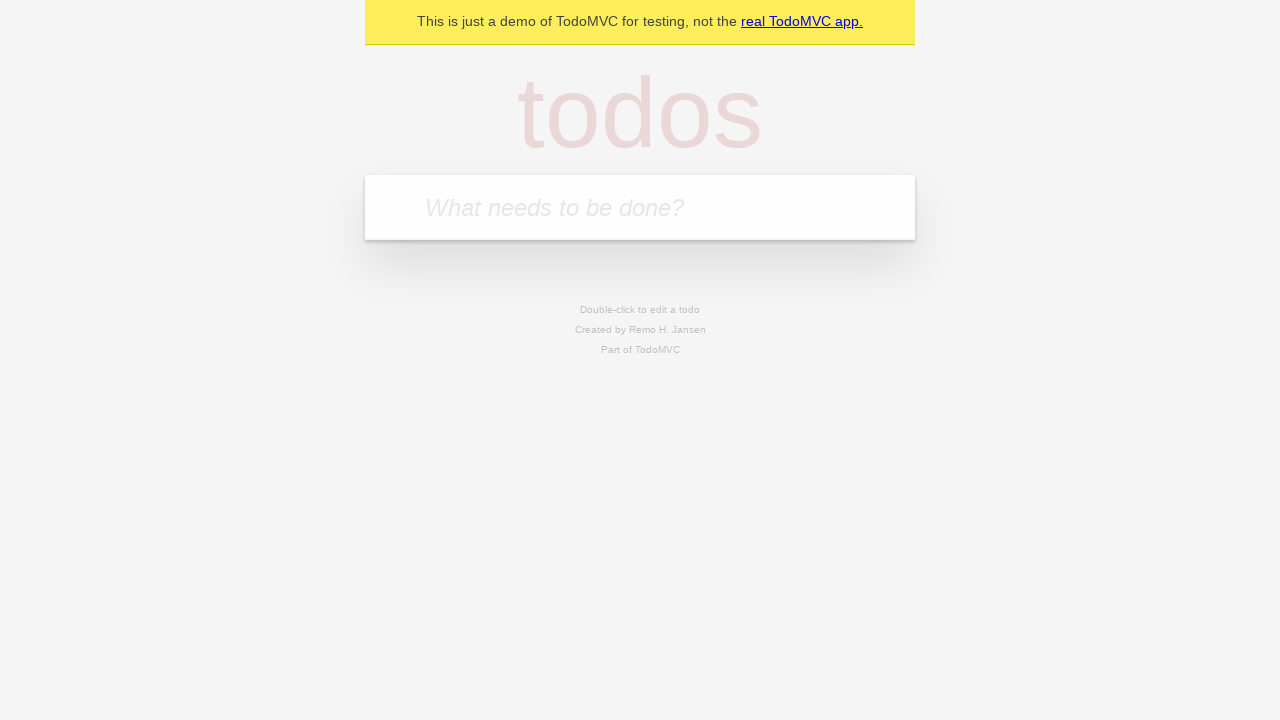

Filled todo input with 'buy some cheese' on internal:attr=[placeholder="What needs to be done?"i]
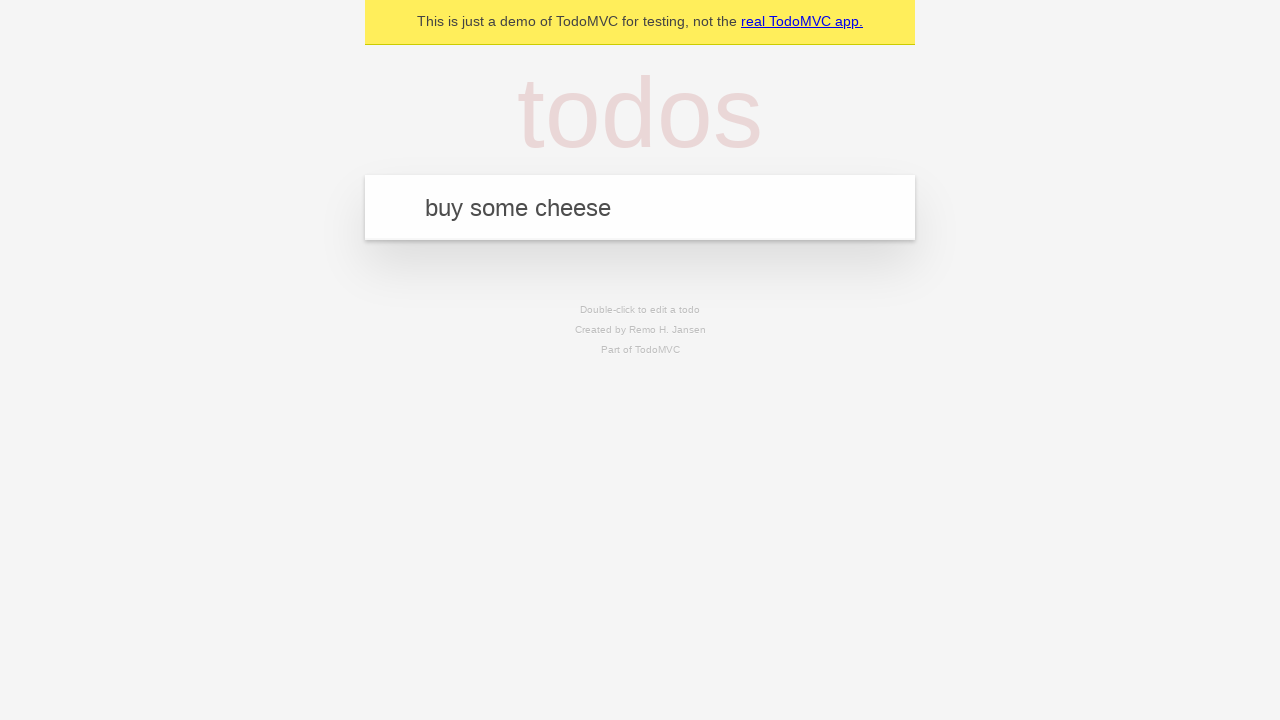

Pressed Enter to add first todo item on internal:attr=[placeholder="What needs to be done?"i]
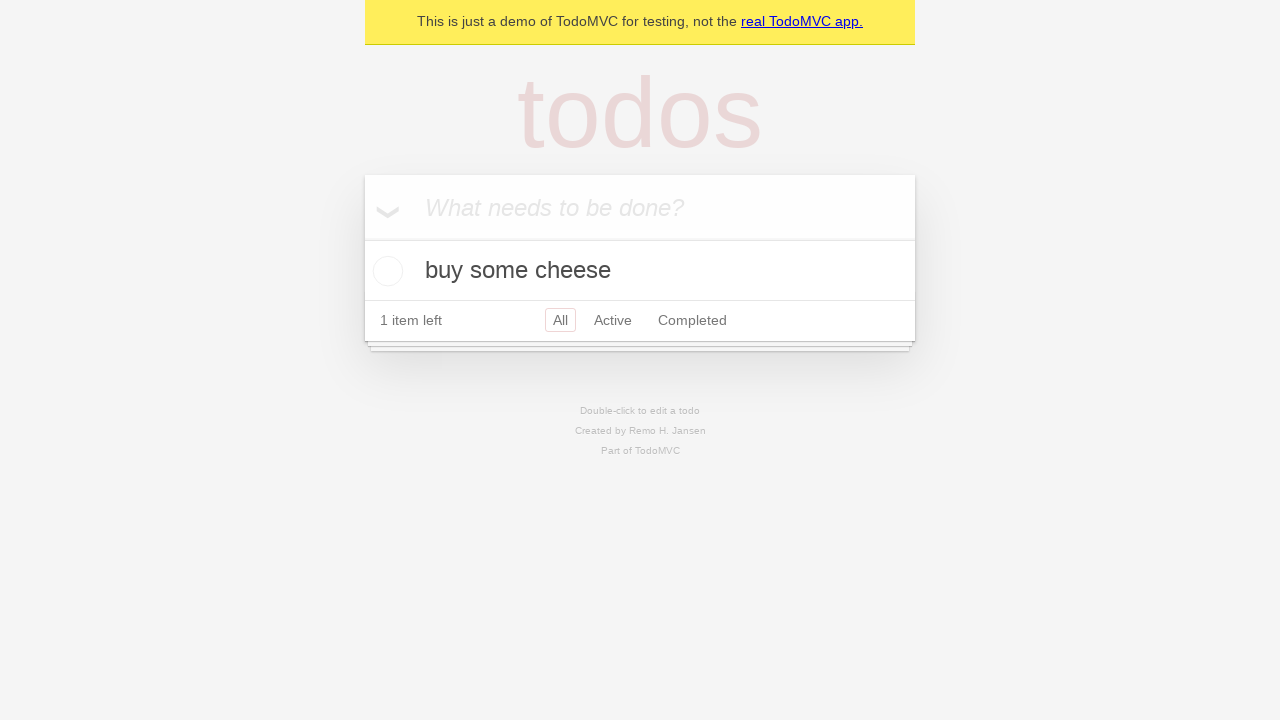

First todo item appeared in the list
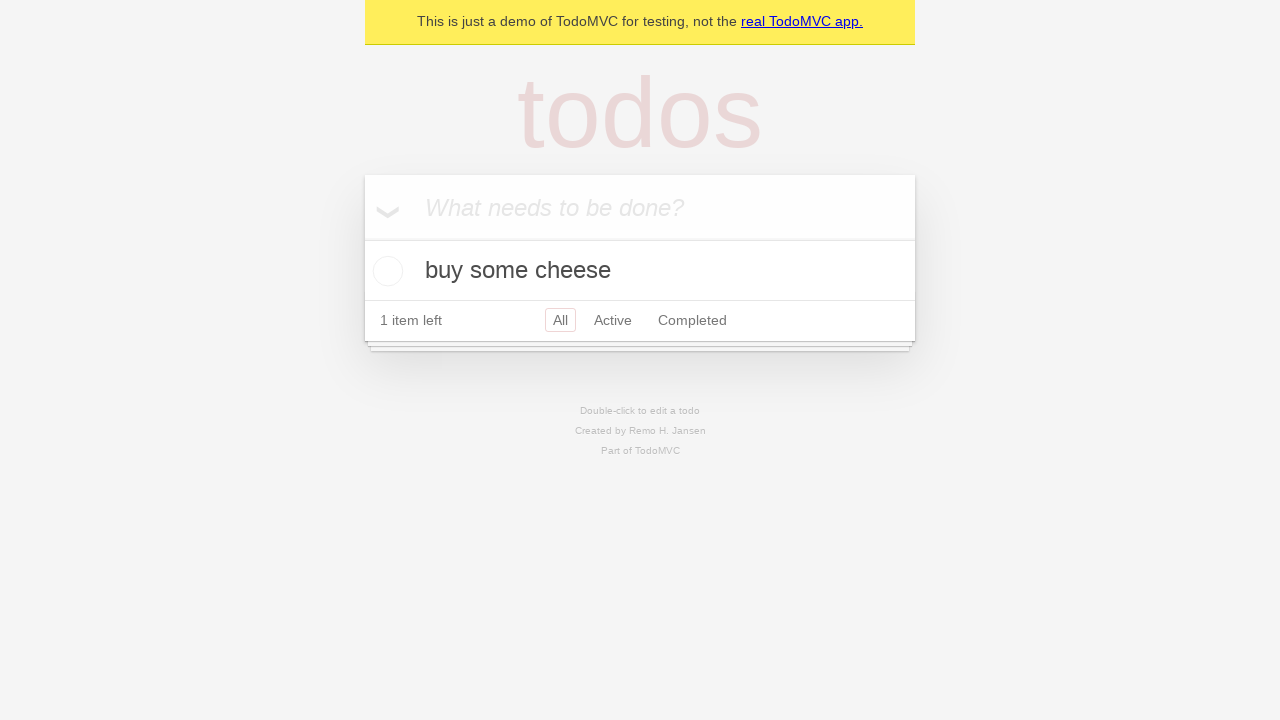

Filled todo input with 'feed the cat' on internal:attr=[placeholder="What needs to be done?"i]
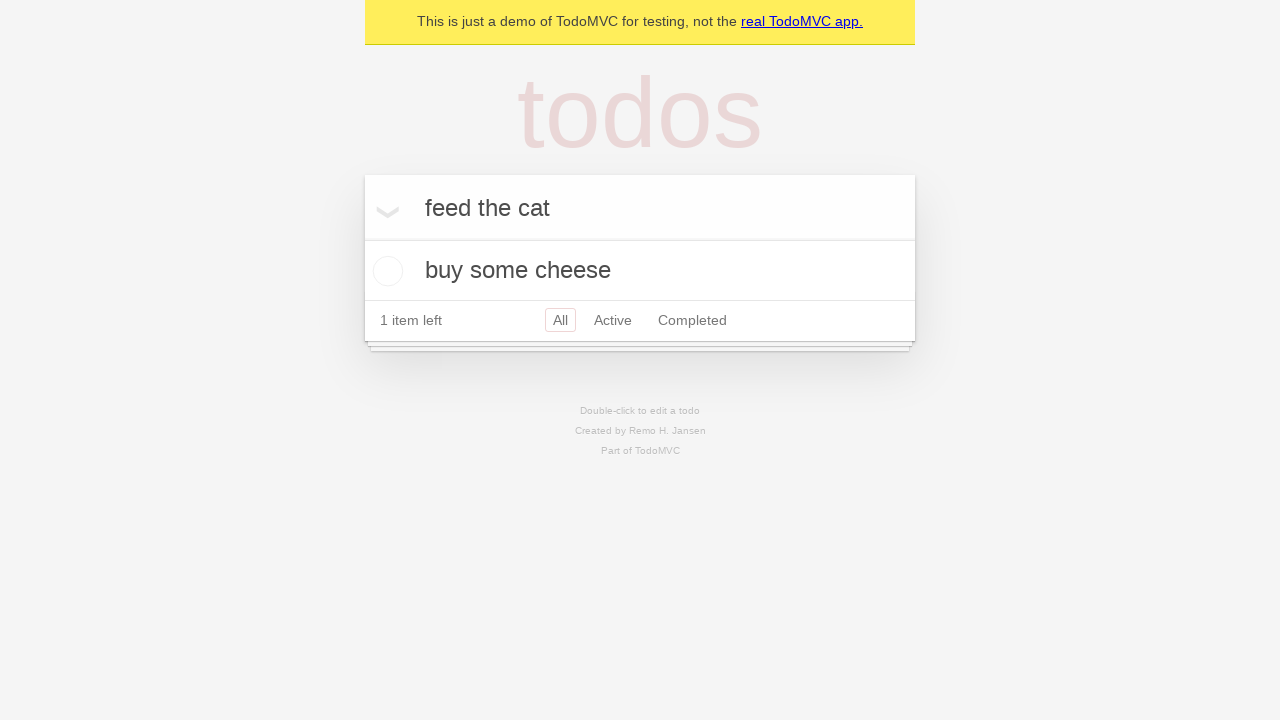

Pressed Enter to add second todo item on internal:attr=[placeholder="What needs to be done?"i]
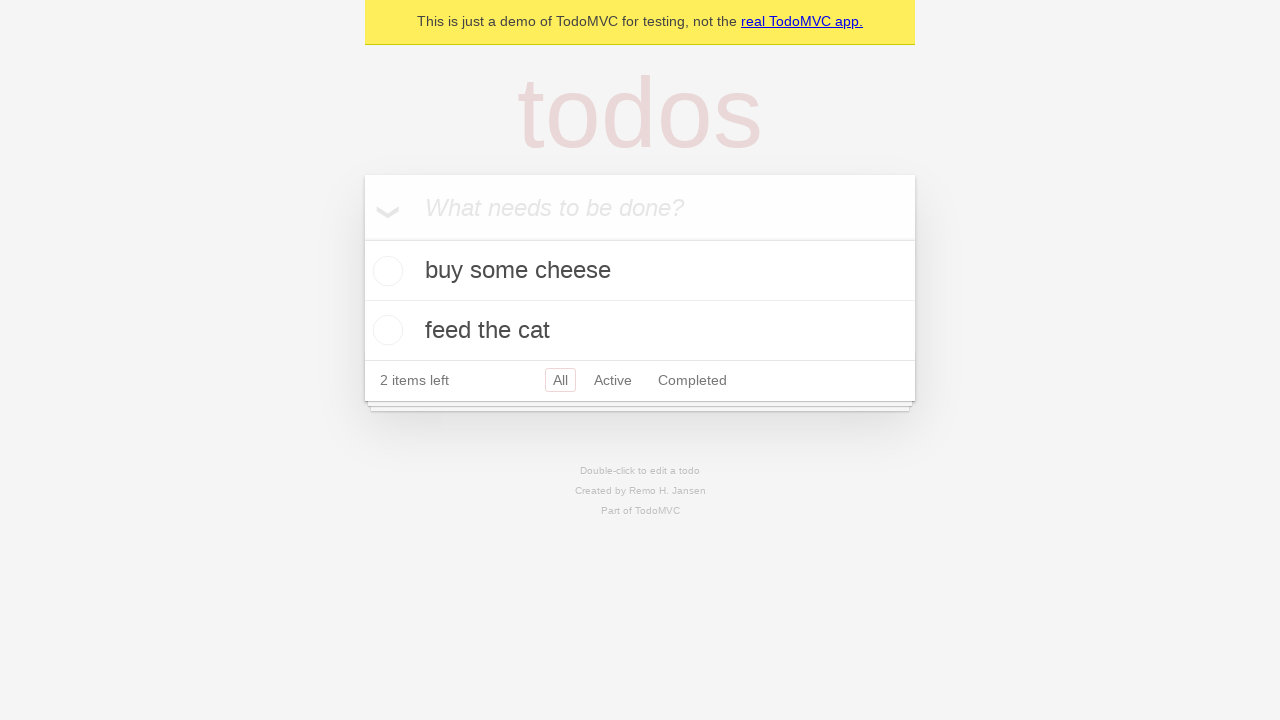

Second todo item appeared in the list
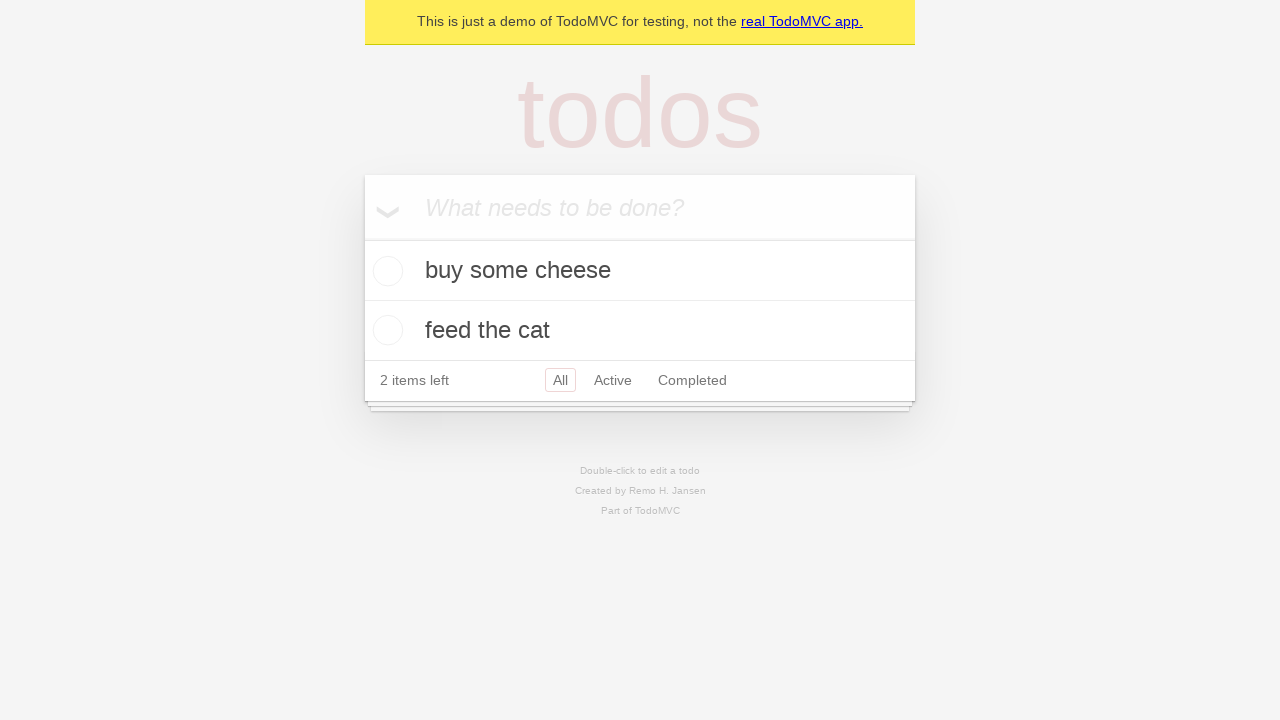

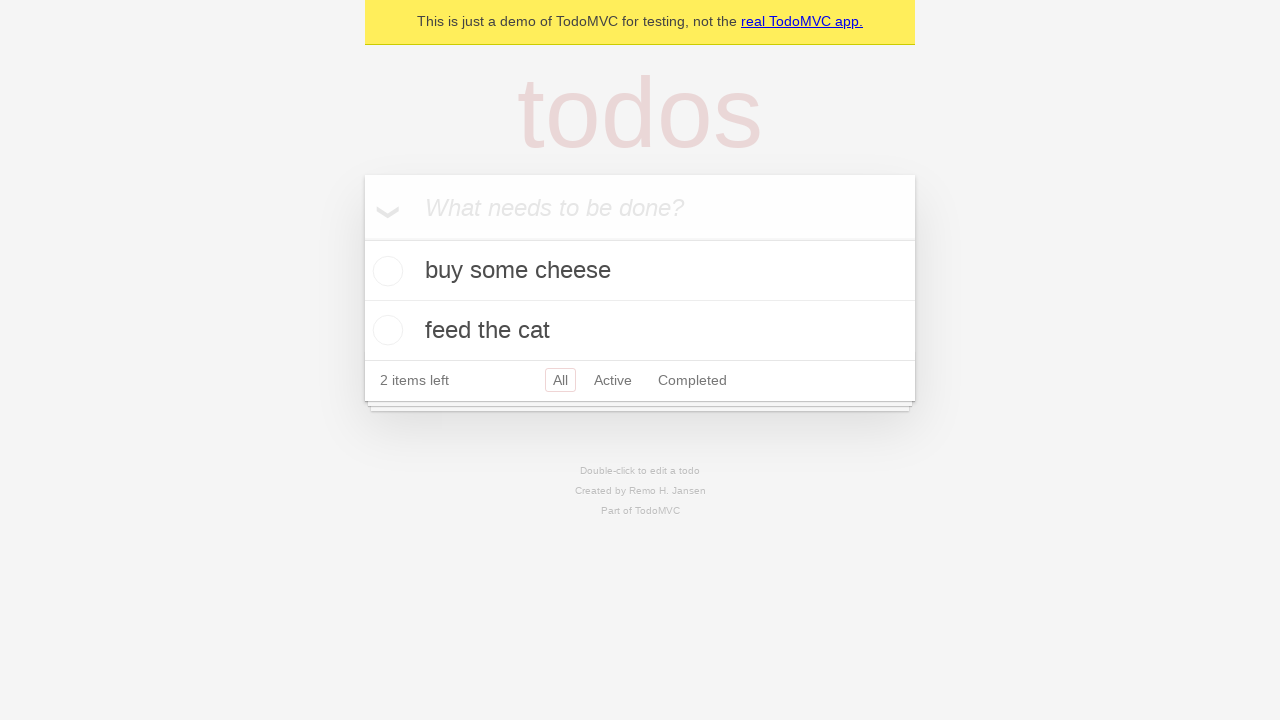